Tests dynamic input control by enabling/disabling input field and verifying the input element's enabled state changes

Starting URL: https://the-internet.herokuapp.com/dynamic_controls

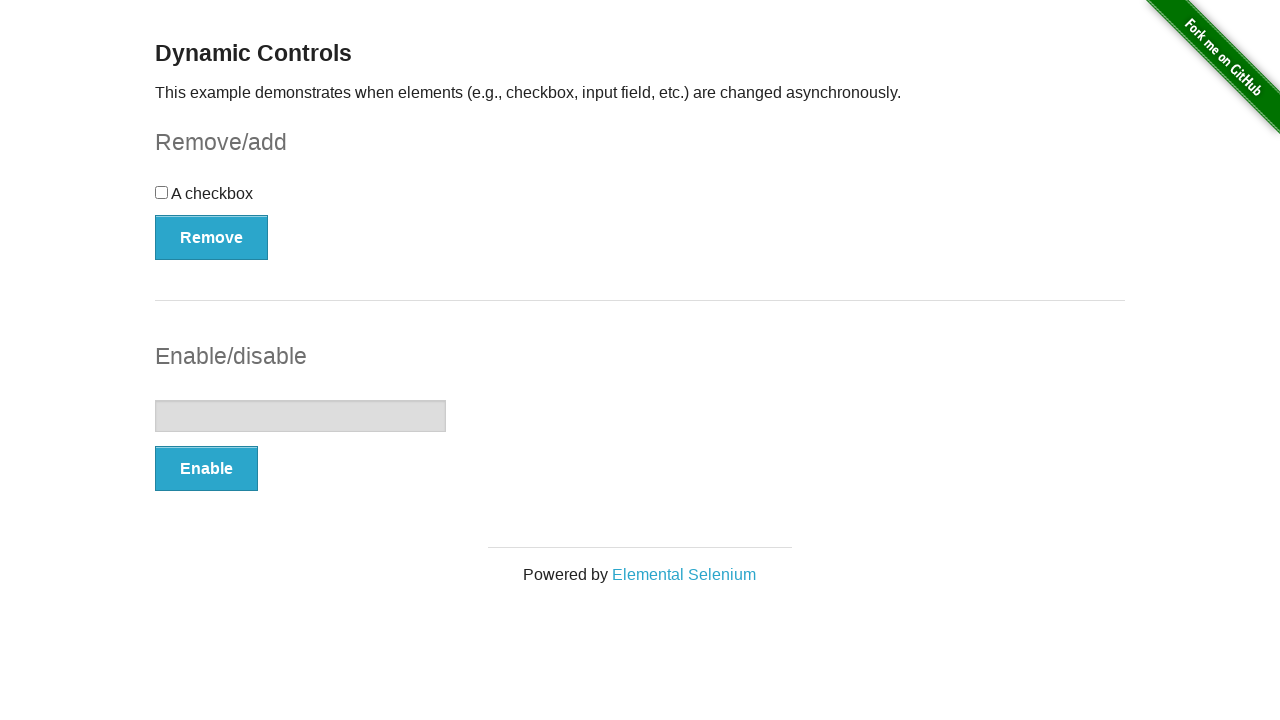

Clicked Enable button to enable the input field at (206, 469) on button:has-text('Enable')
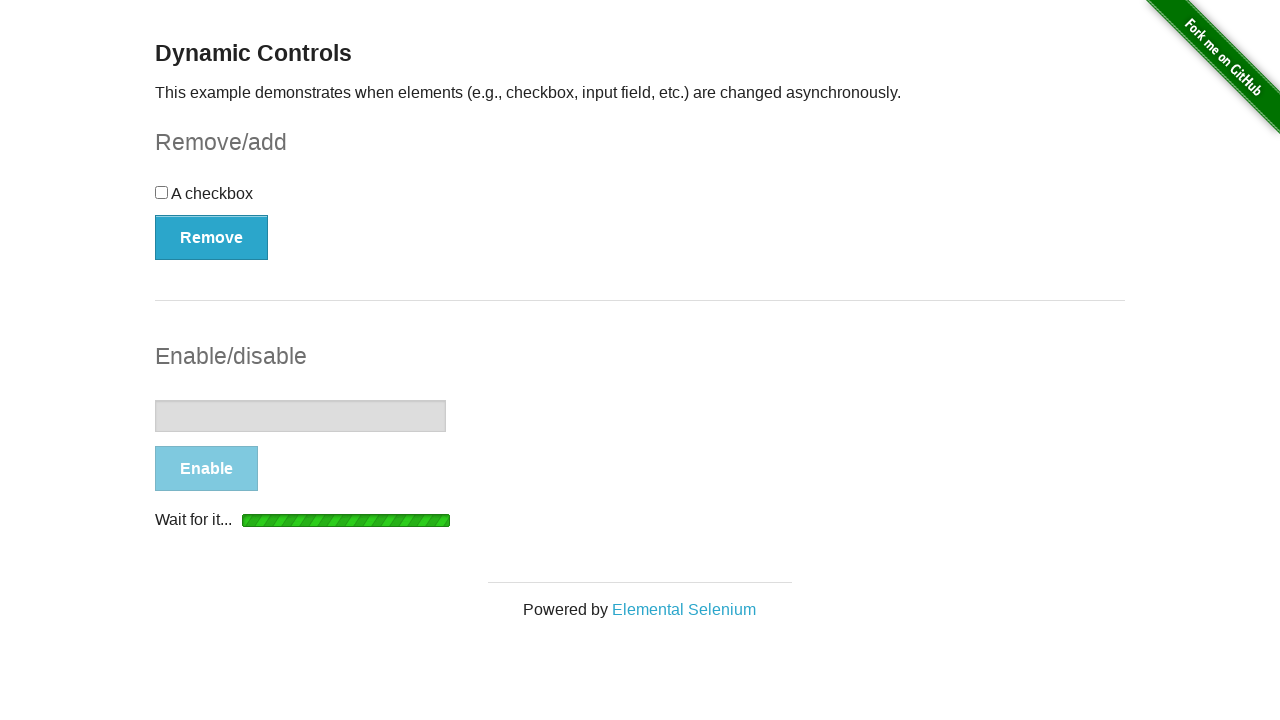

Waited for enabled confirmation message to appear
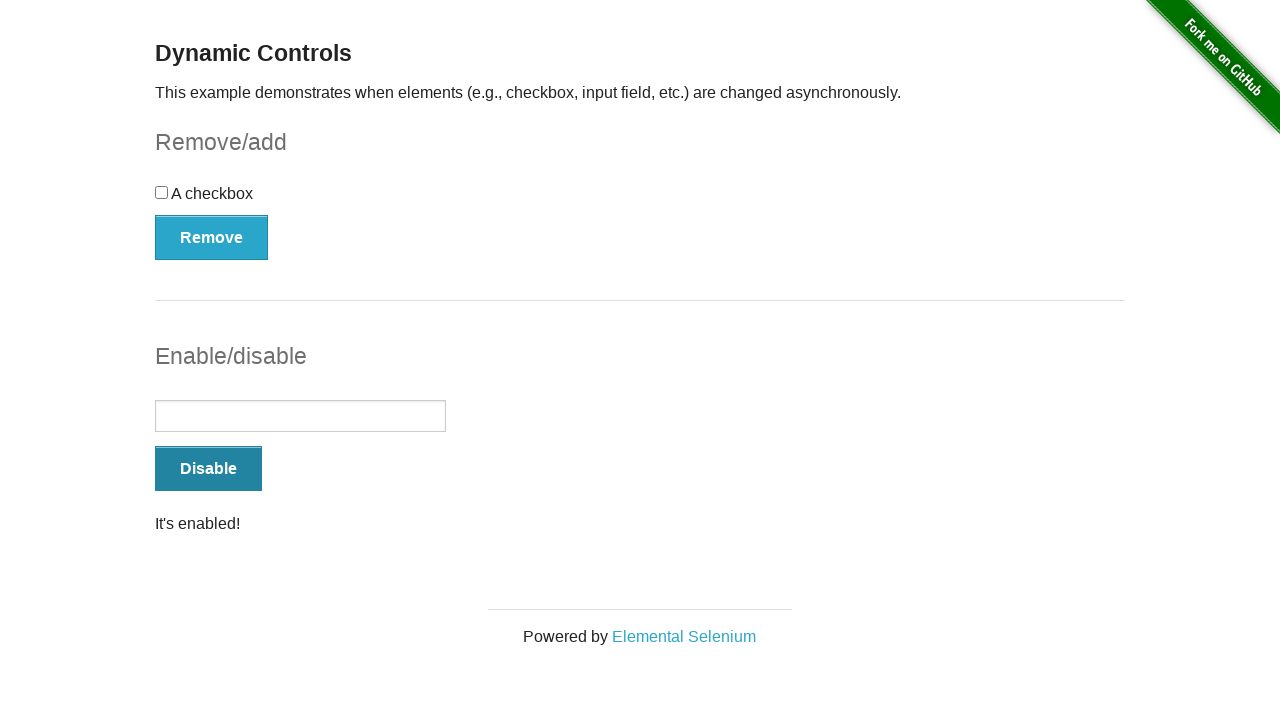

Verified that input element is enabled
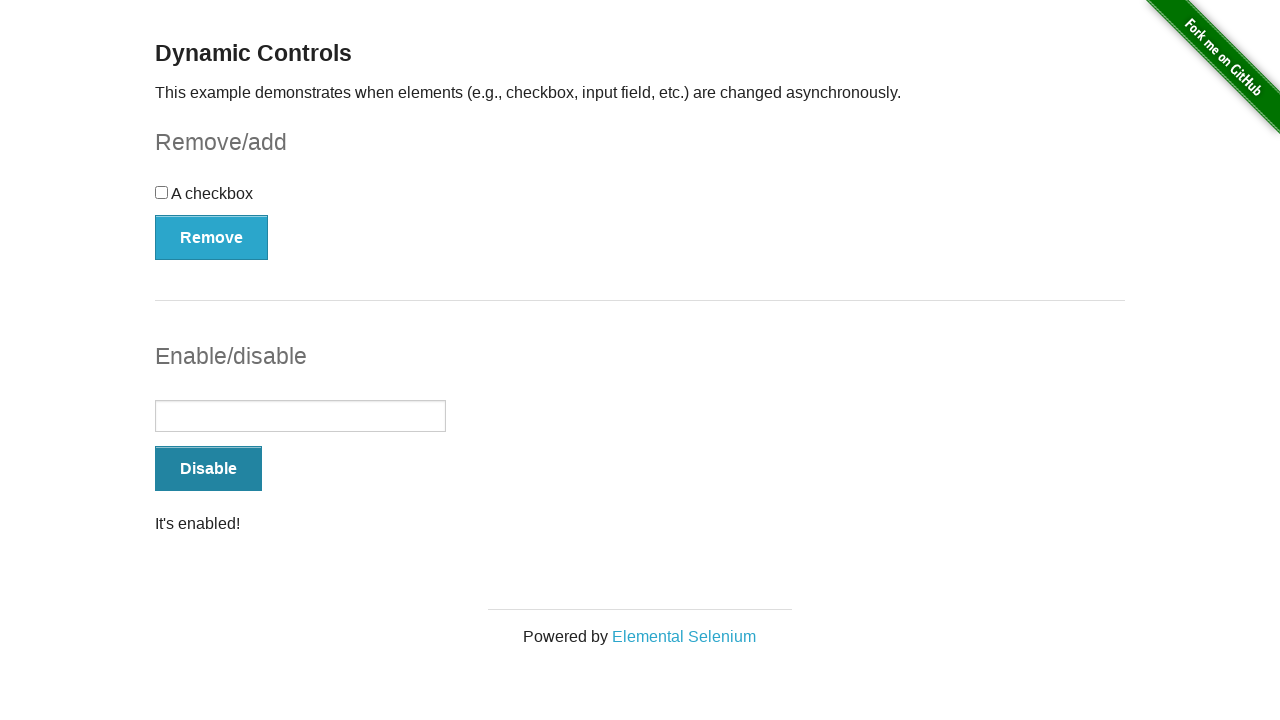

Clicked Disable button to disable the input field at (208, 469) on button:has-text('Disable')
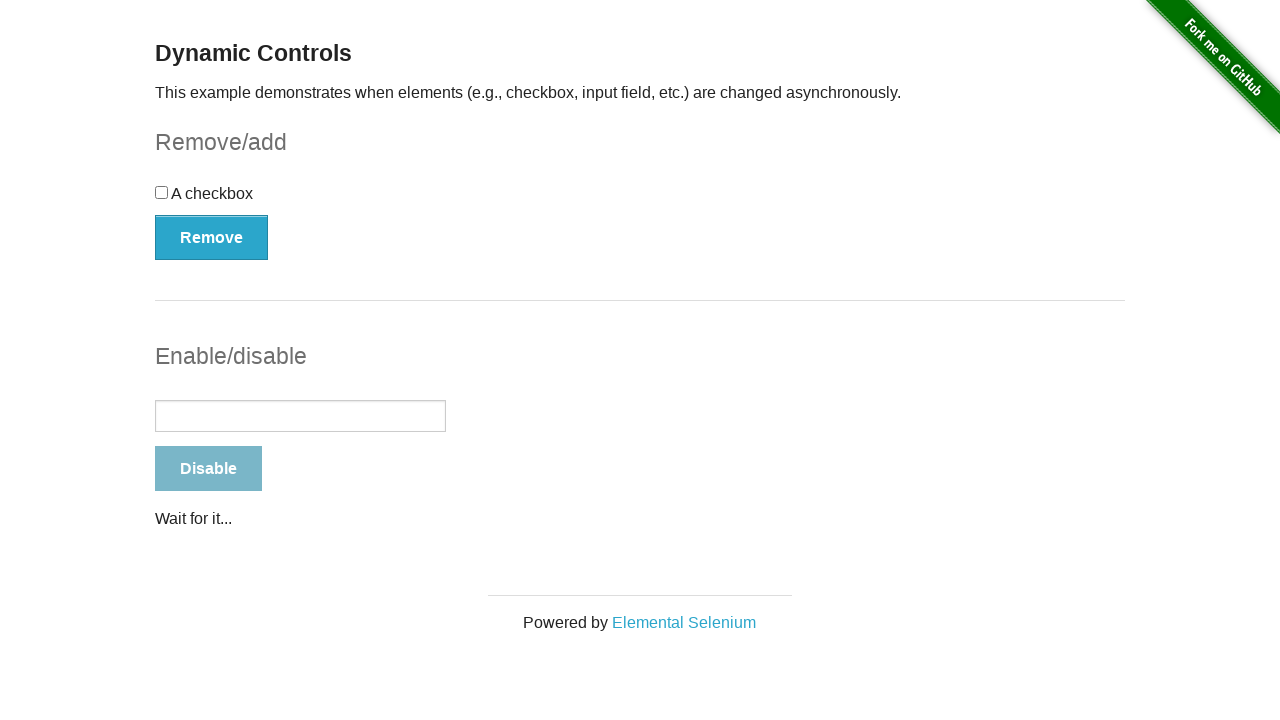

Waited for disabled confirmation message to appear
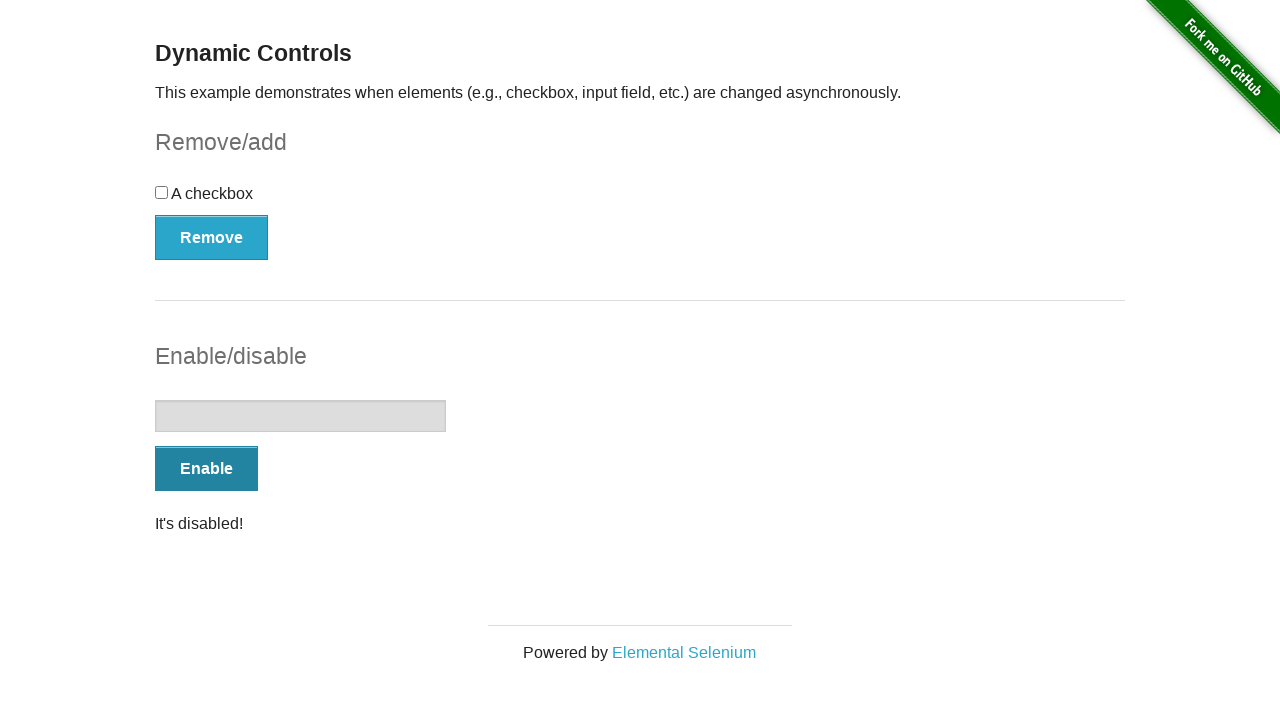

Verified that input element is disabled
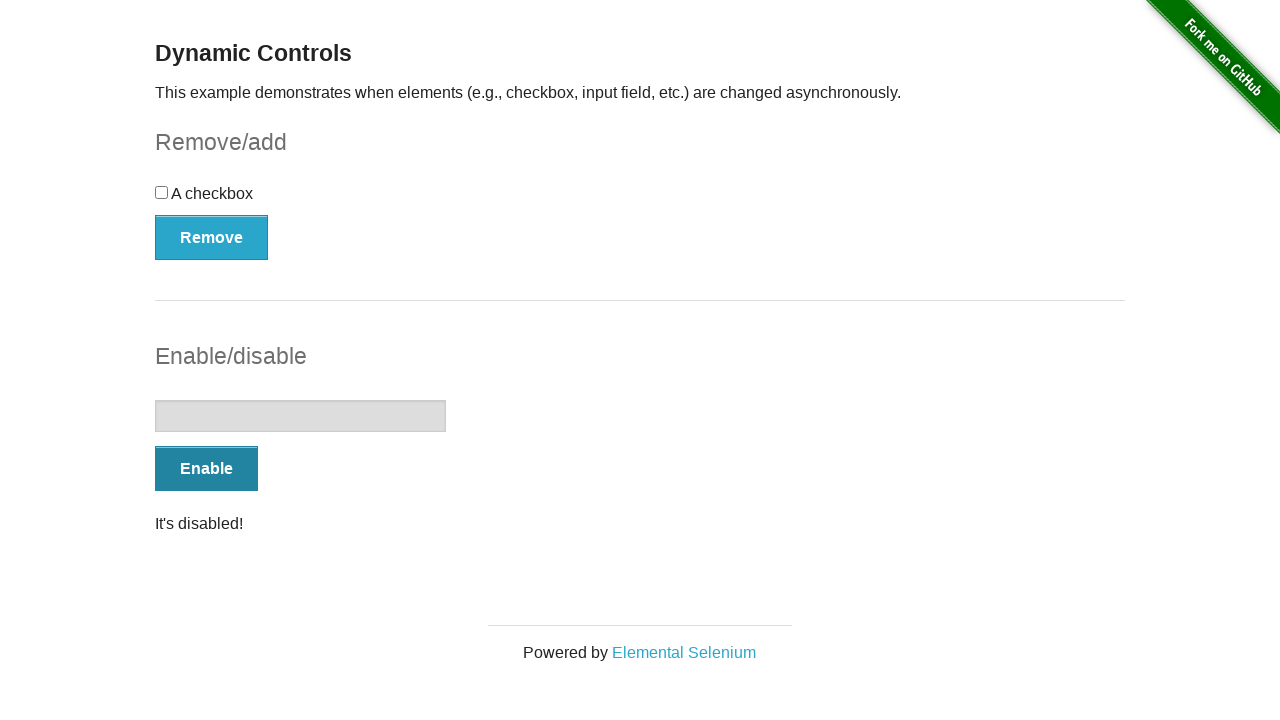

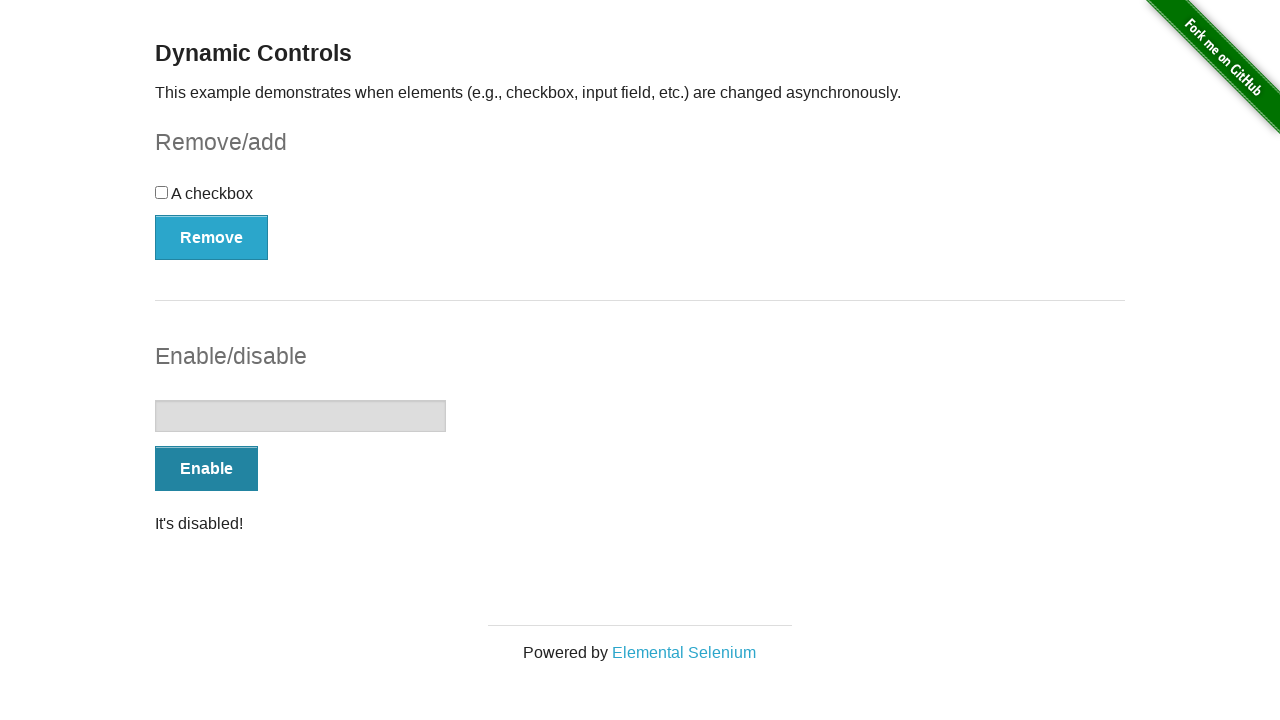